Navigates to the Ukrainian alerts website and waits for the page to load completely, verifying the page is accessible.

Starting URL: https://alerts.in.ua

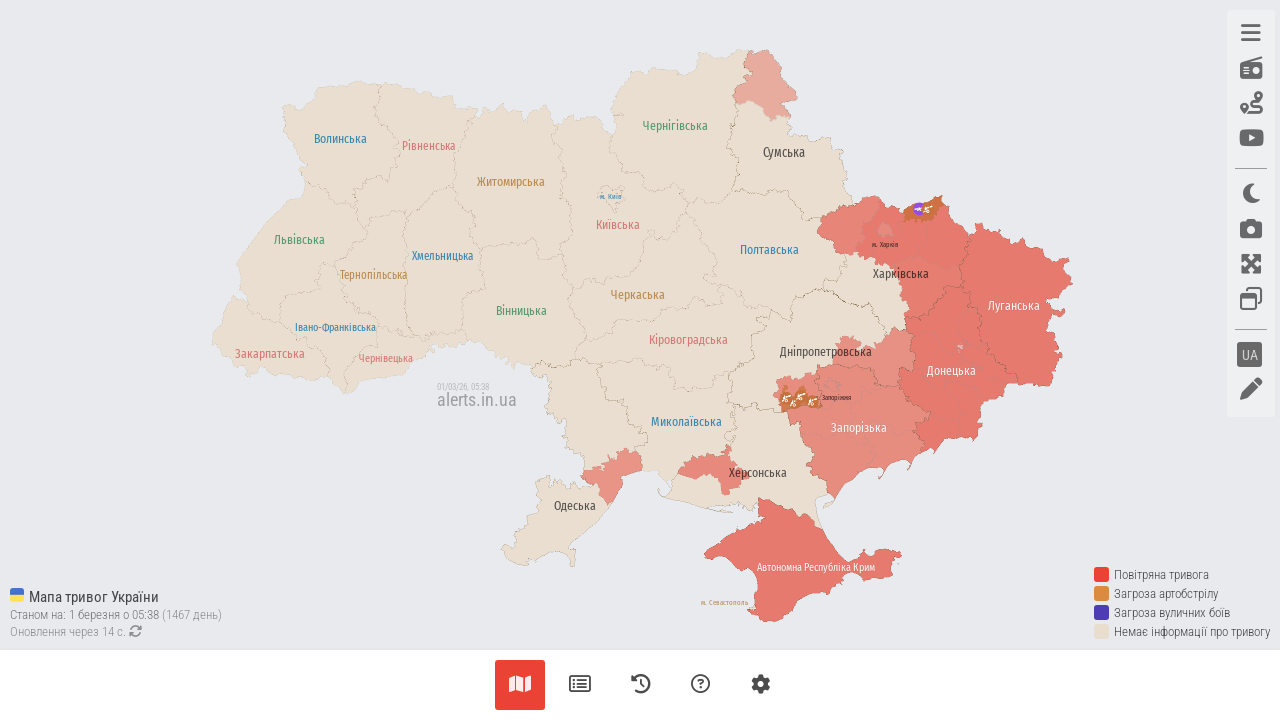

Navigated to Ukrainian alerts website at https://alerts.in.ua
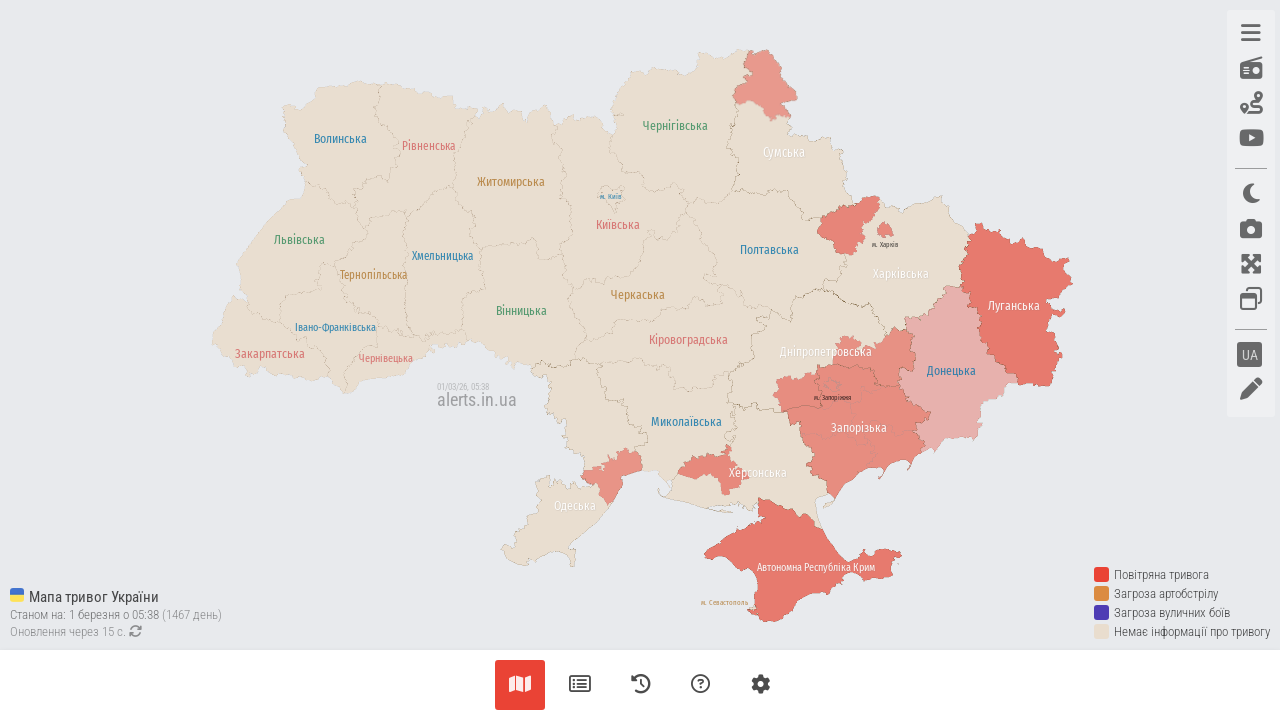

Waited for page to reach networkidle state
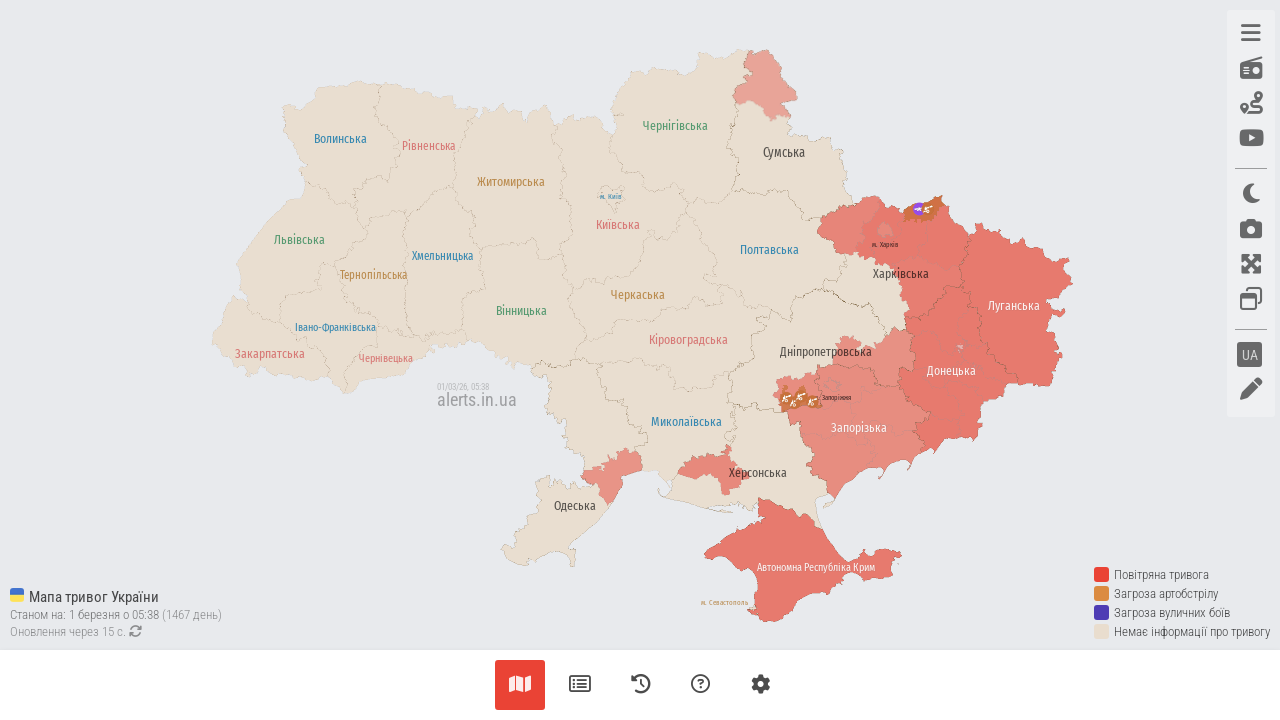

Verified page loaded by confirming body element is present
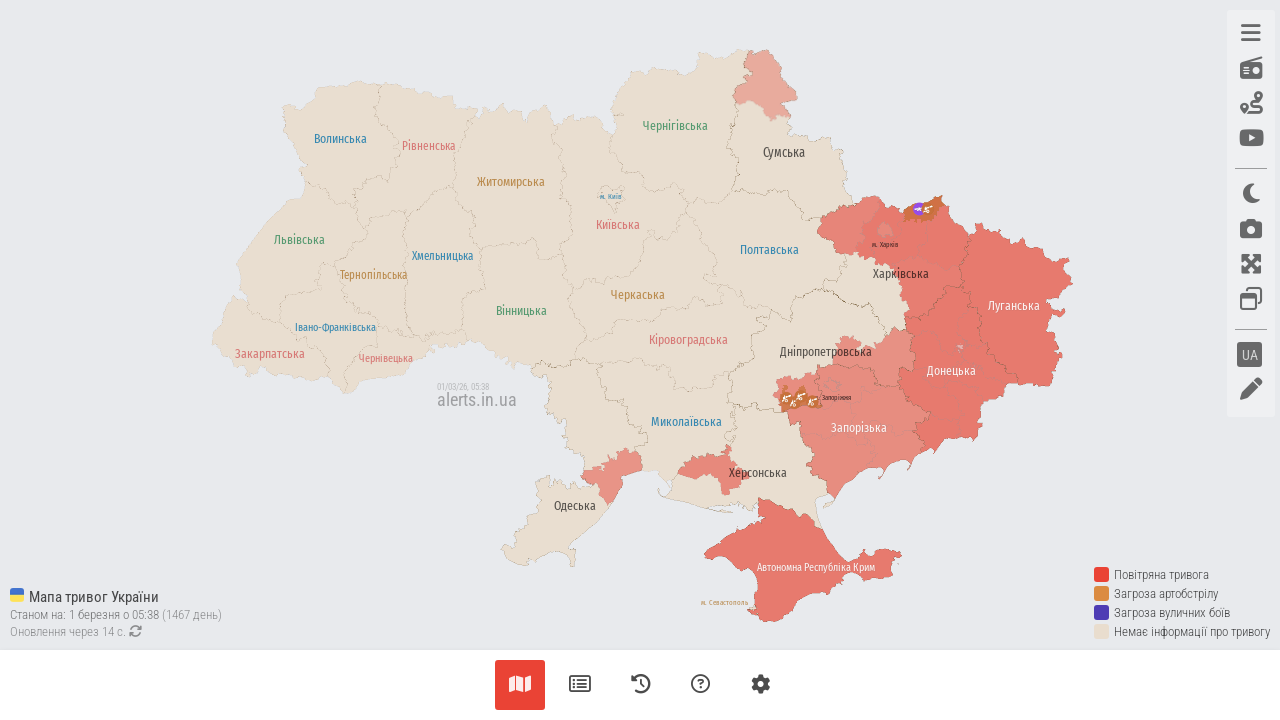

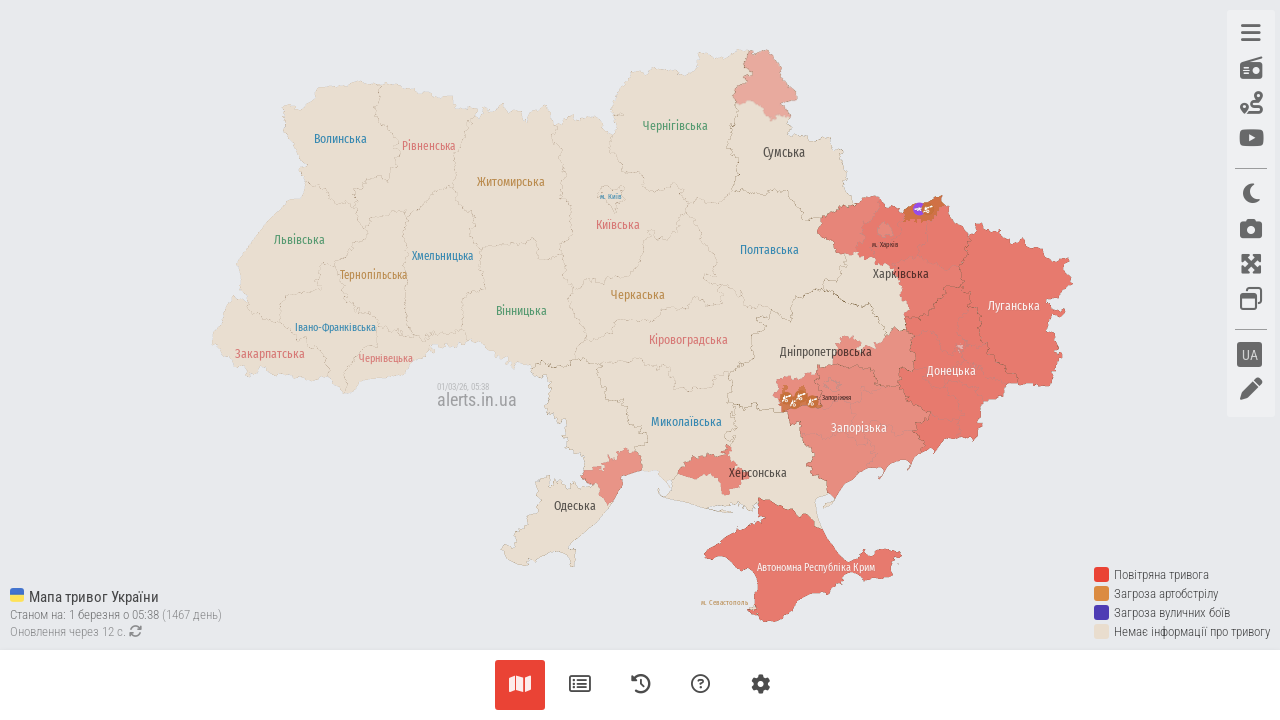